Tests setting a date in the date picker by selecting month, year from dropdowns and clicking on a specific date

Starting URL: https://demoqa.com/date-picker

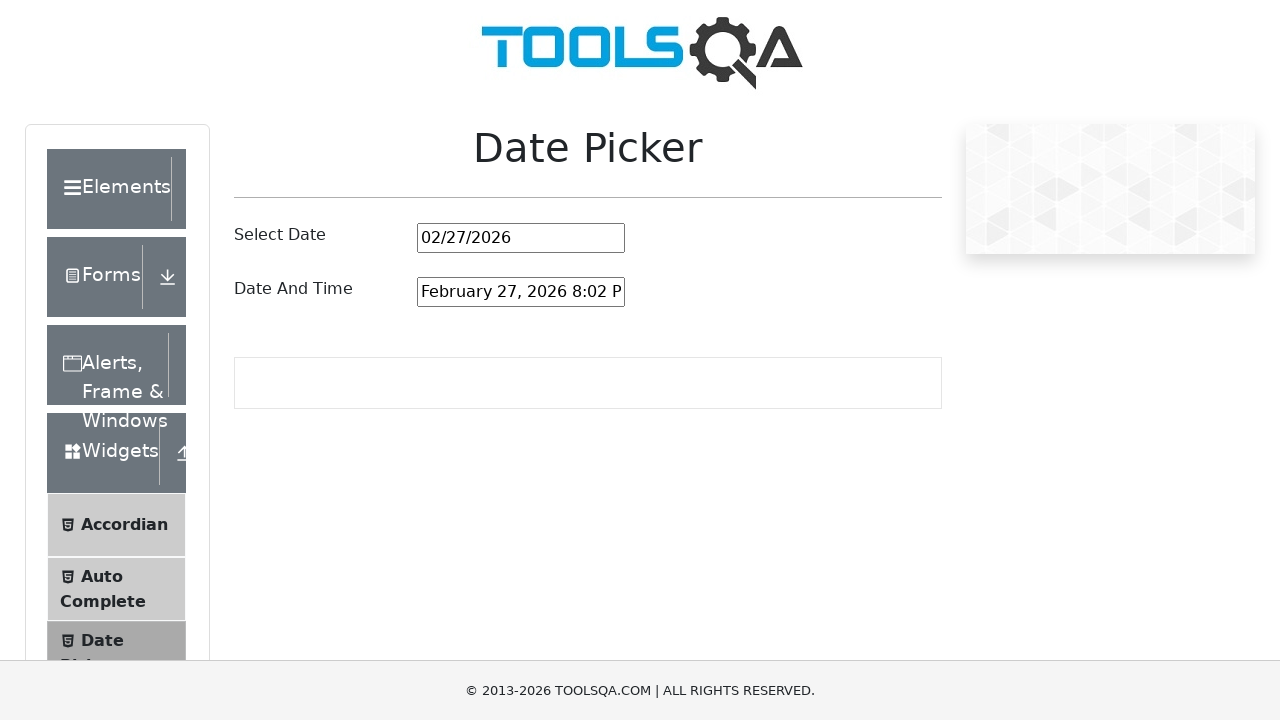

Clicked on date picker input field at (521, 238) on #datePickerMonthYearInput
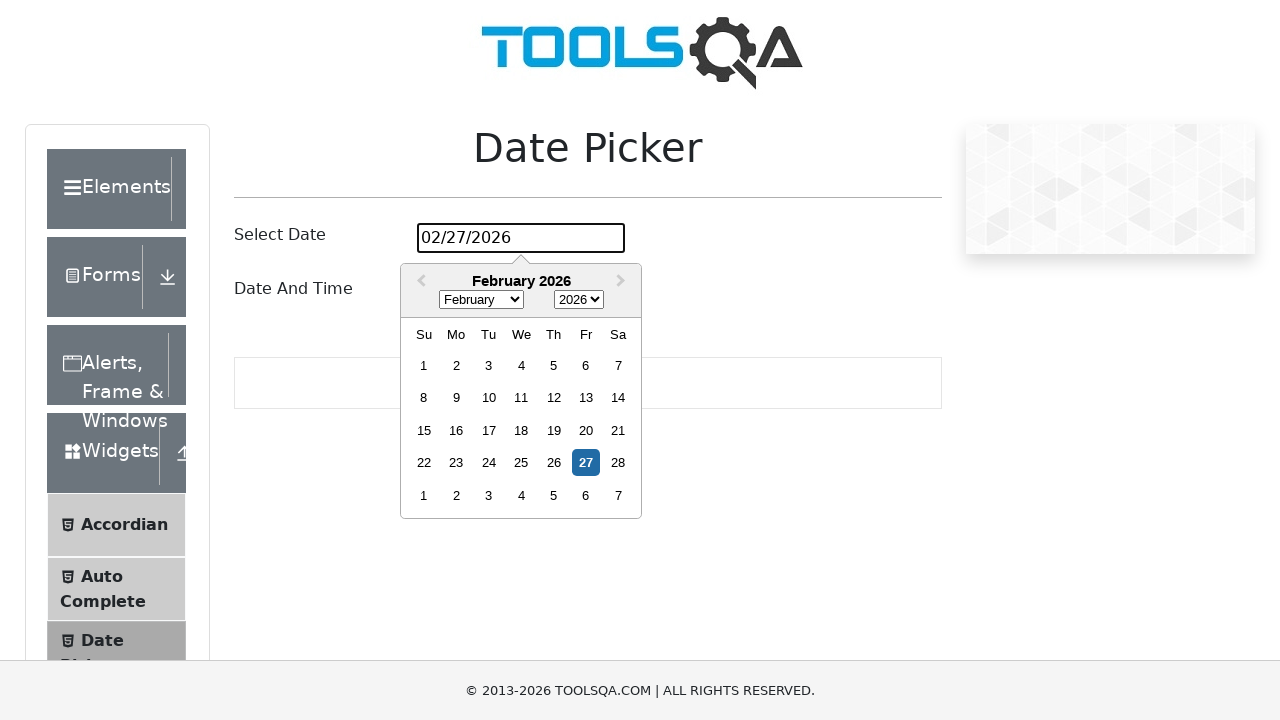

Cleared the date picker input field on #datePickerMonthYearInput
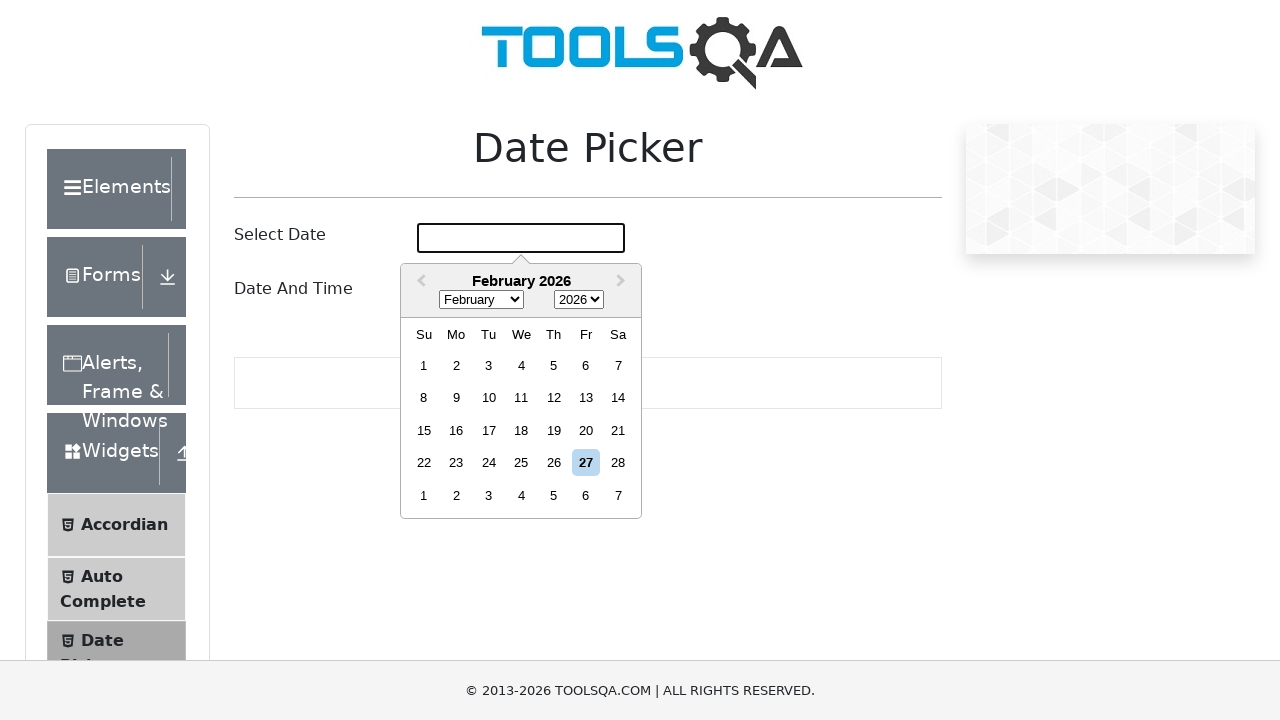

Clicked on date picker input to open date picker at (521, 238) on #datePickerMonthYearInput
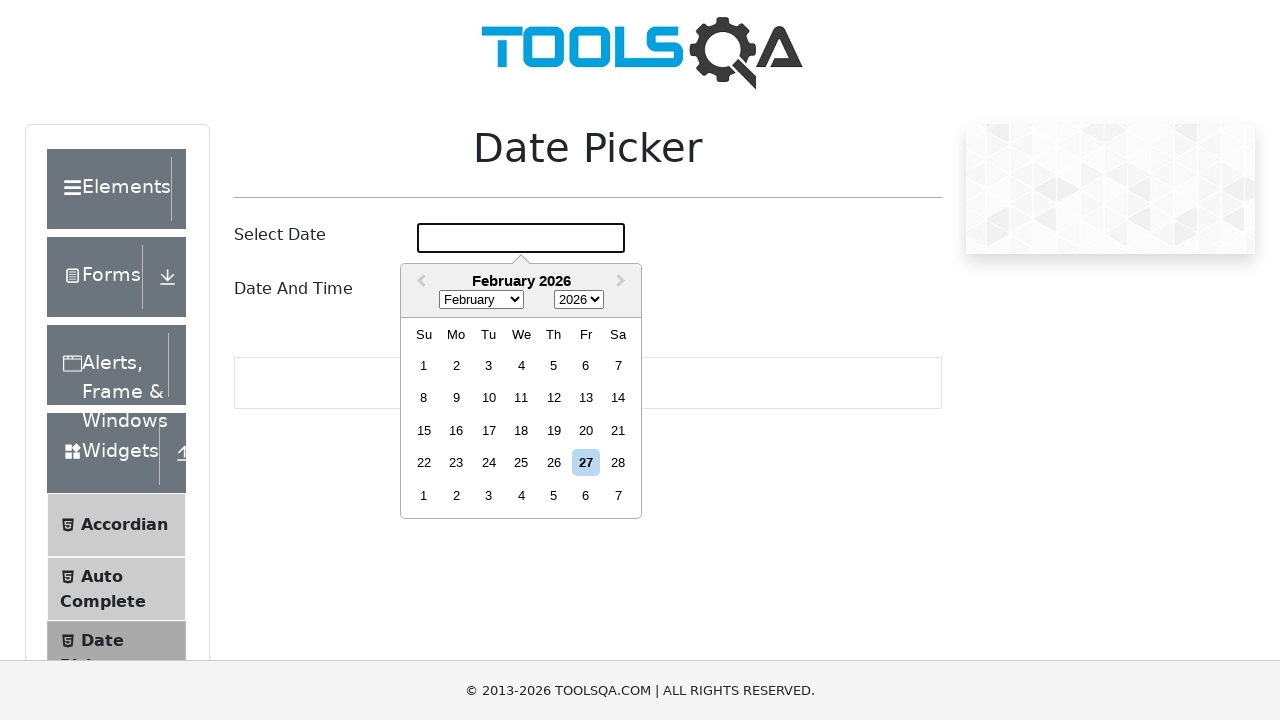

Clicked on month dropdown at (481, 300) on .react-datepicker__month-select
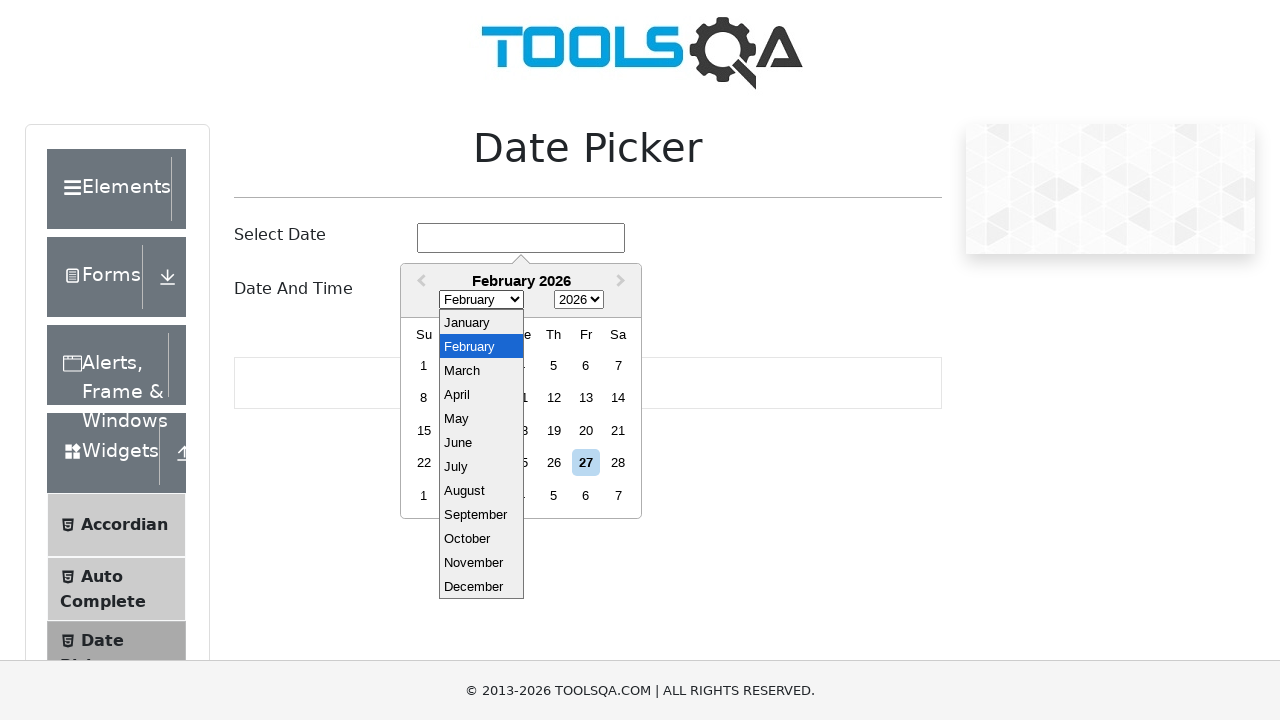

Selected November from month dropdown on .react-datepicker__month-select
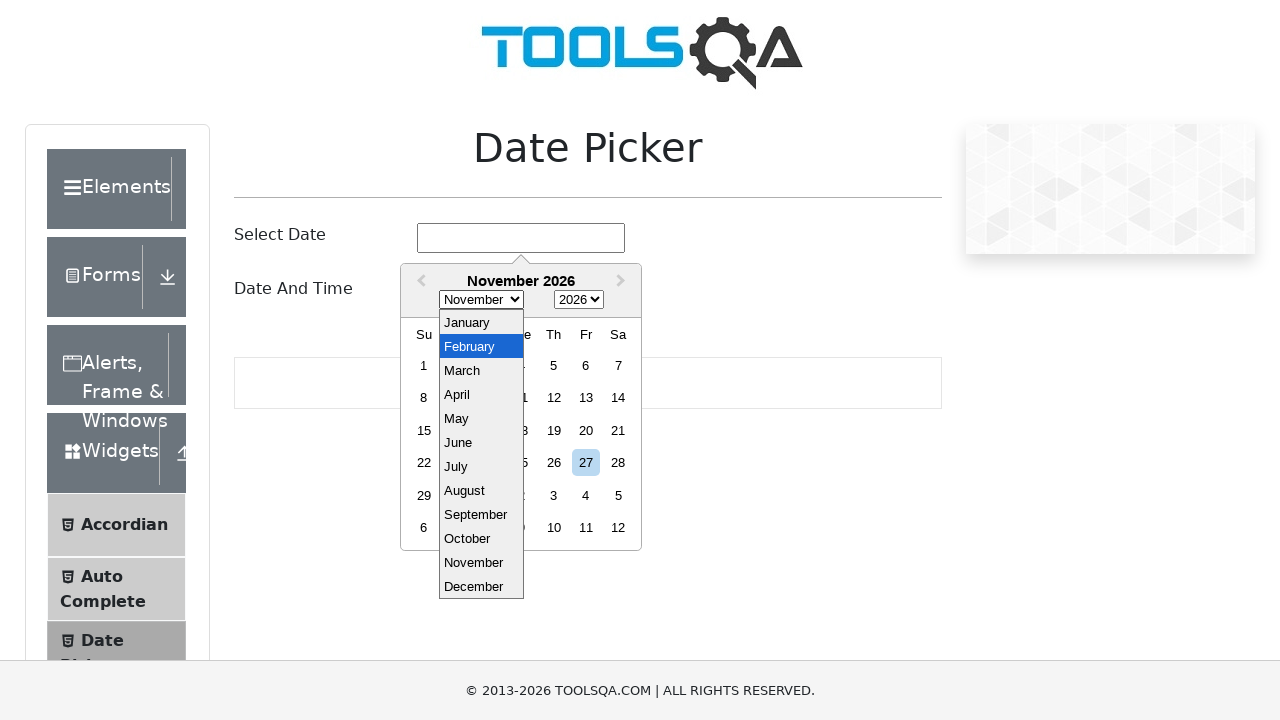

Selected 2021 from year dropdown on .react-datepicker__year-select
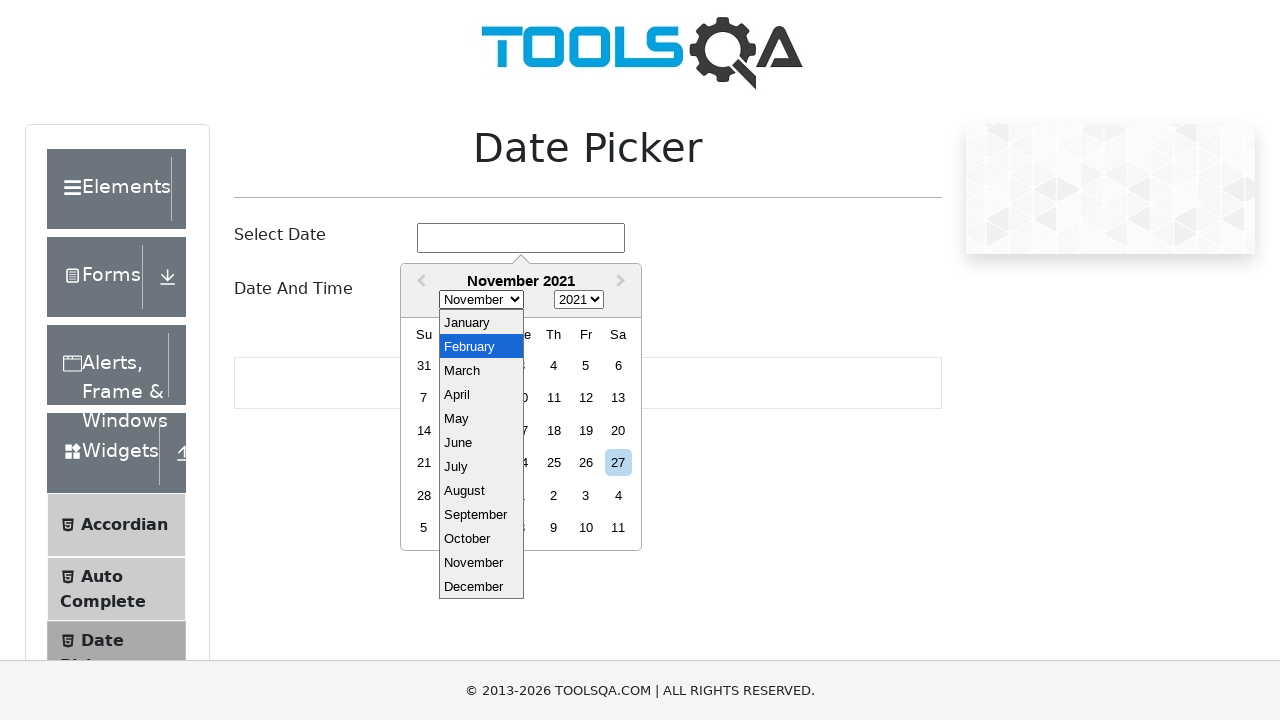

Clicked on day 11 in the date picker at (554, 398) on .react-datepicker__day--011:not(.react-datepicker__day--outside-month)
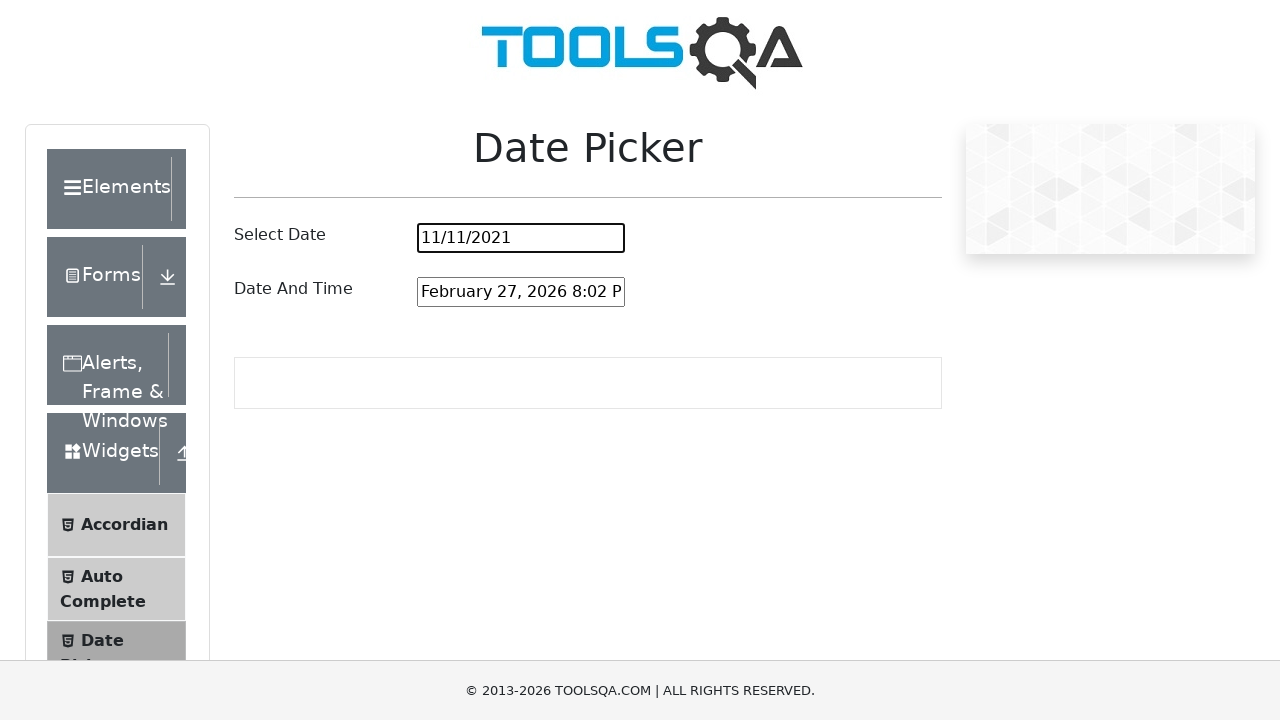

Waited 500ms for input to be updated
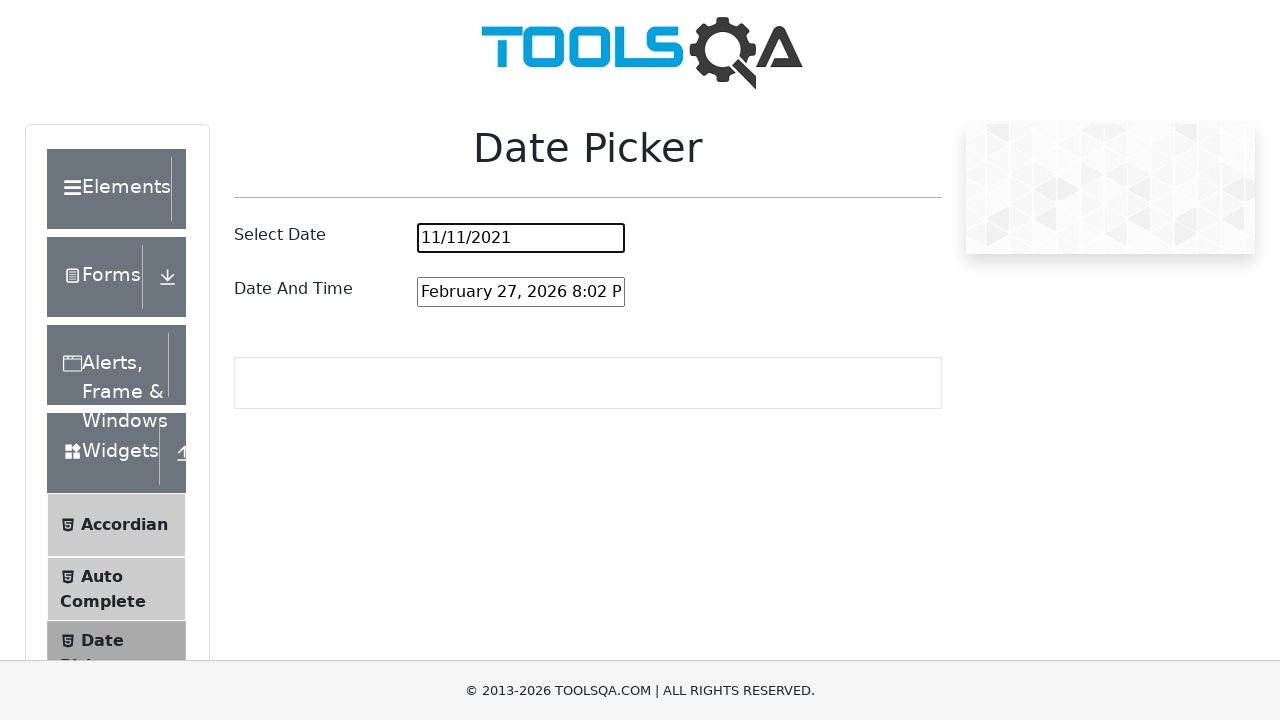

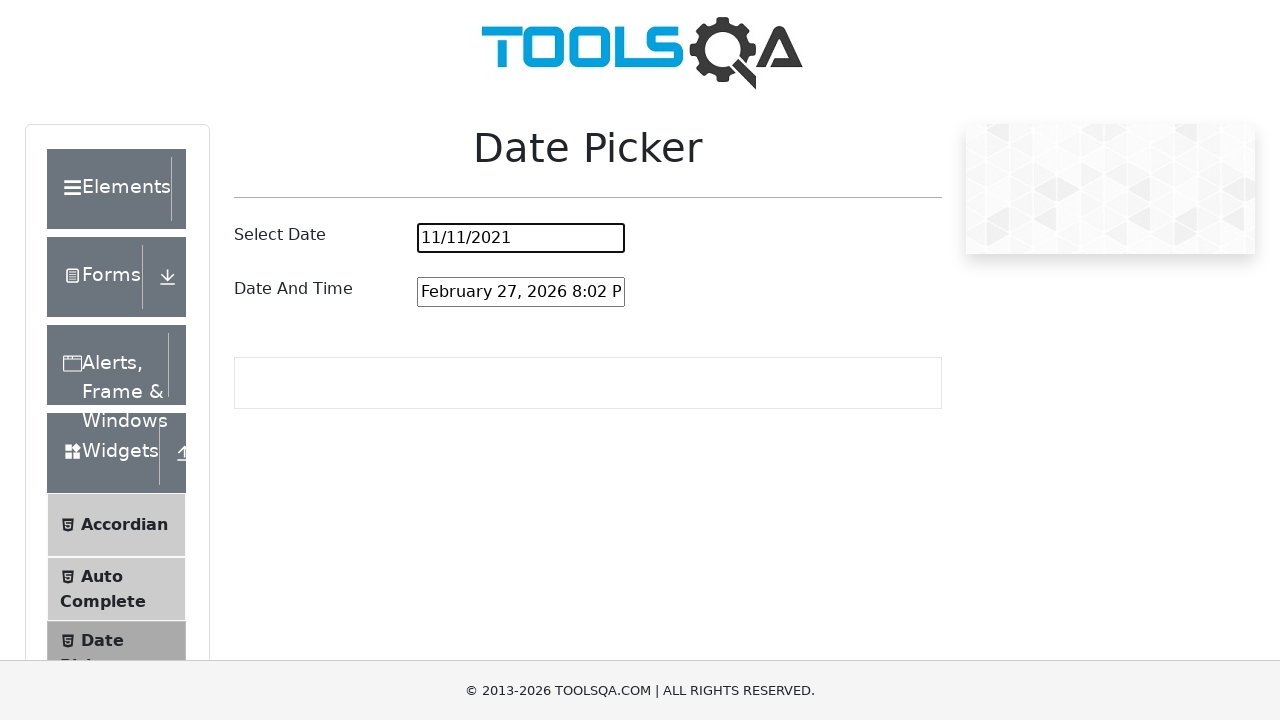